Tests text input functionality by entering text into name and email text boxes on the practice page

Starting URL: https://testautomationpractice.blogspot.com/

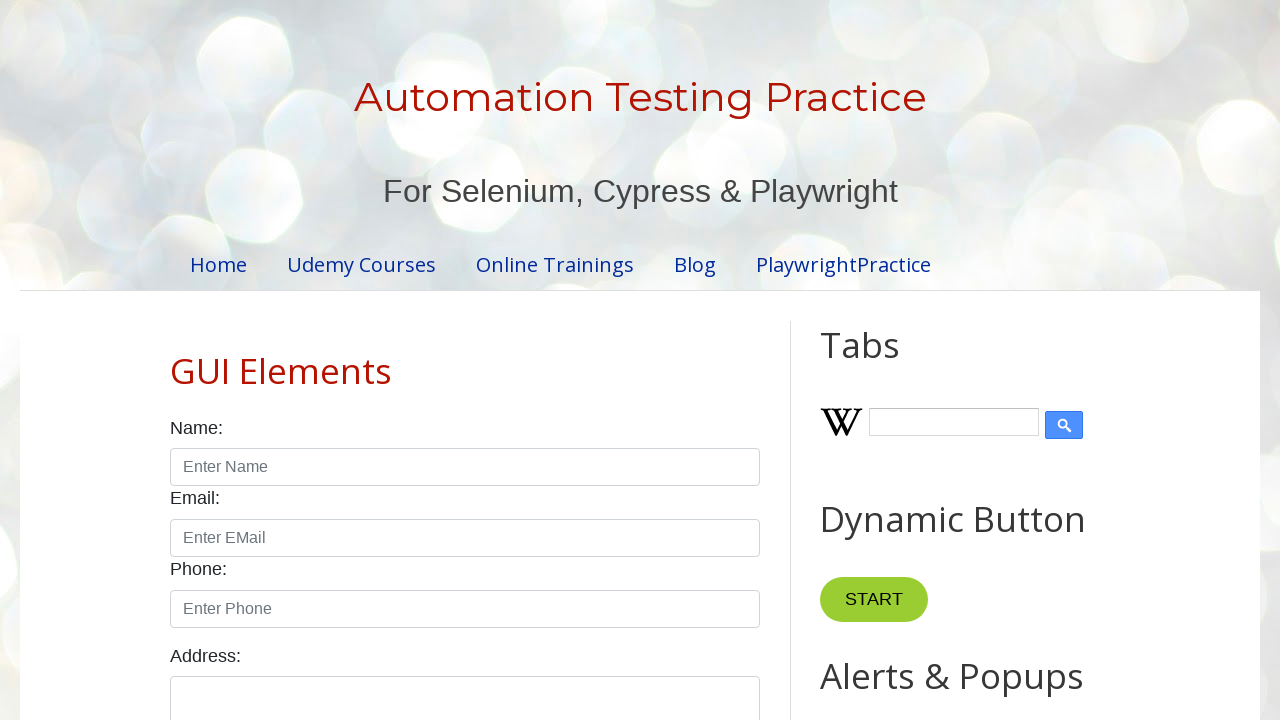

Filled name text box with 'Webdriverio is so cooool!' on input#name
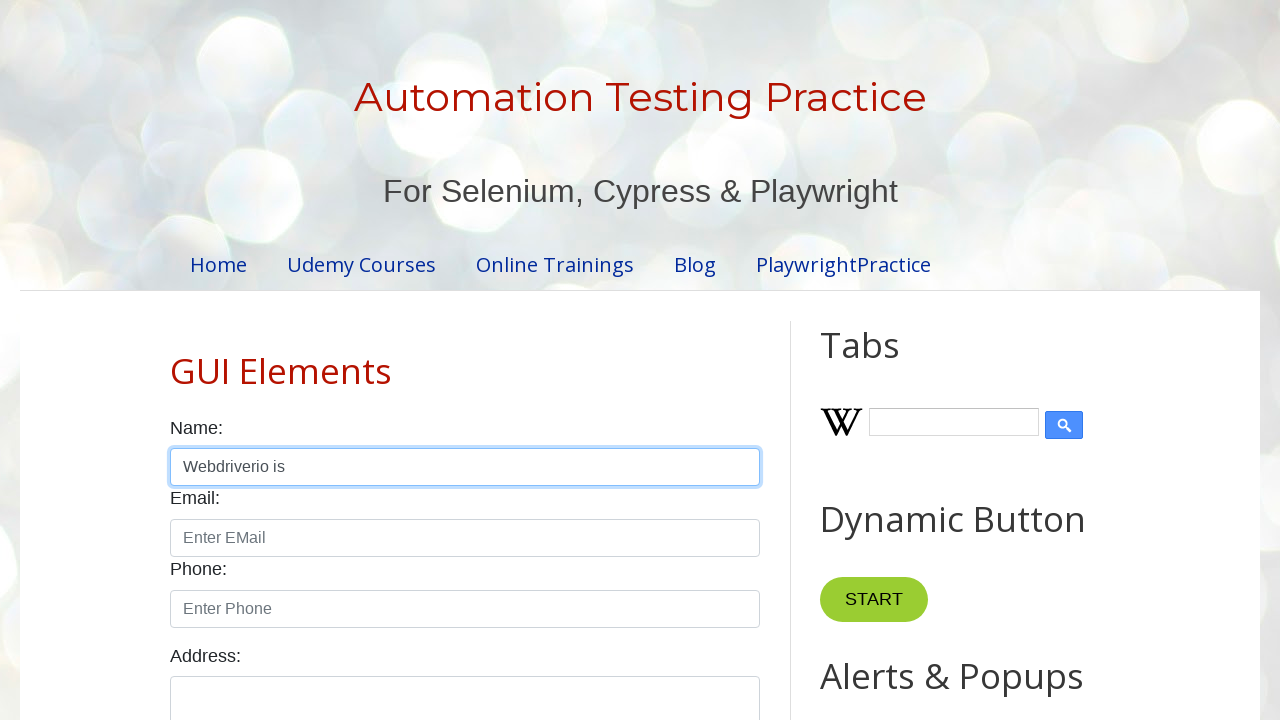

Filled email text box with 'abc@gmail.com' on input#email
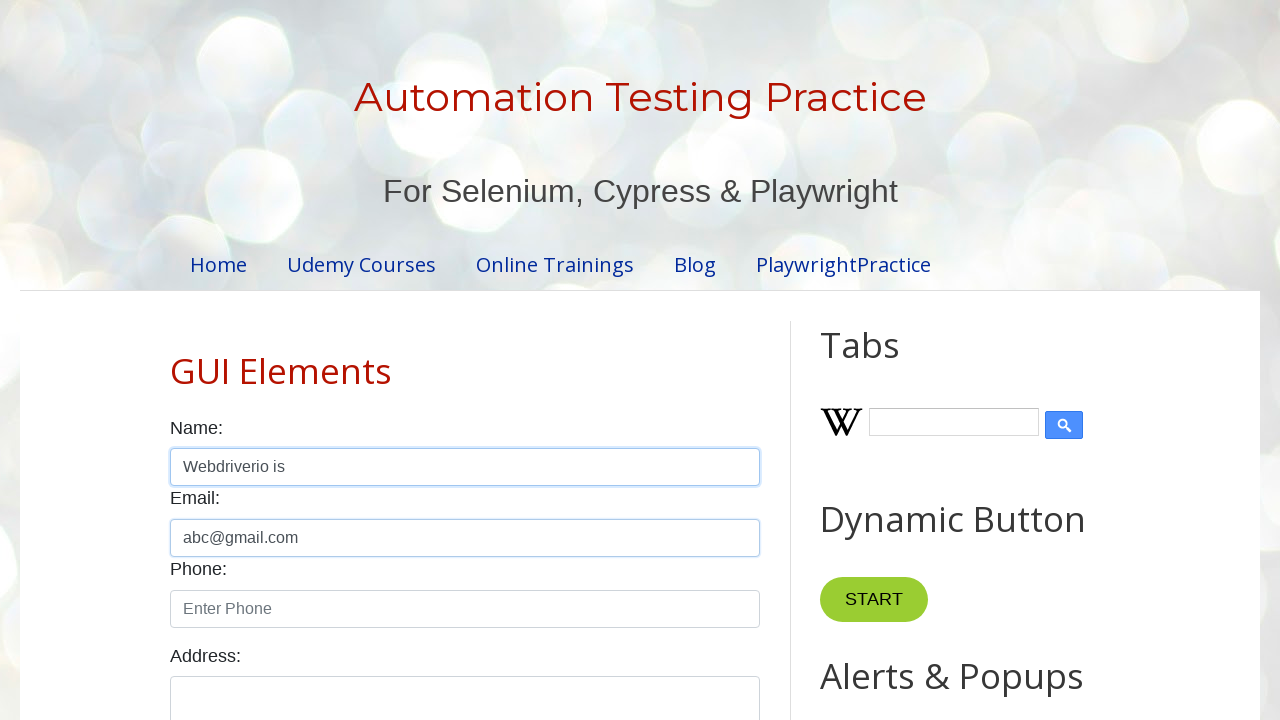

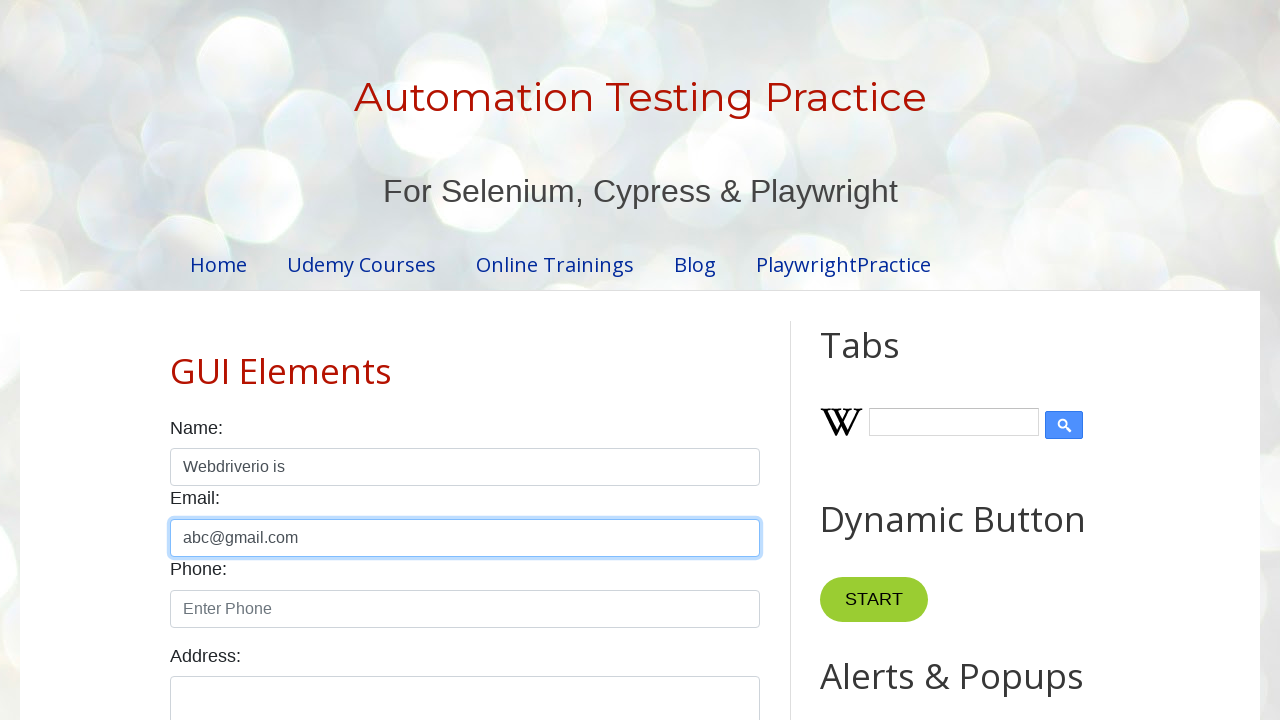